Tests a registration form by entering first name and last name, then clicking the register button to submit the form.

Starting URL: http://demo.automationtesting.in/Register.html

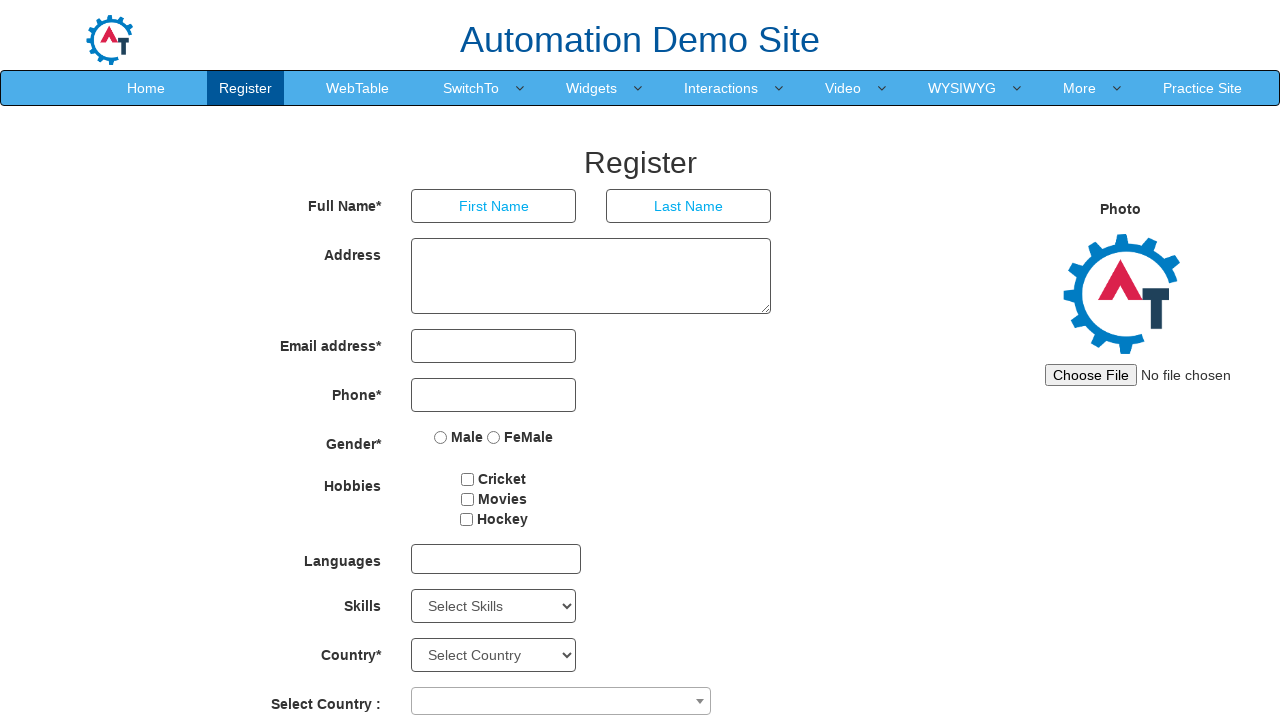

Filled first name field with 'Michal' on input[placeholder='First Name']
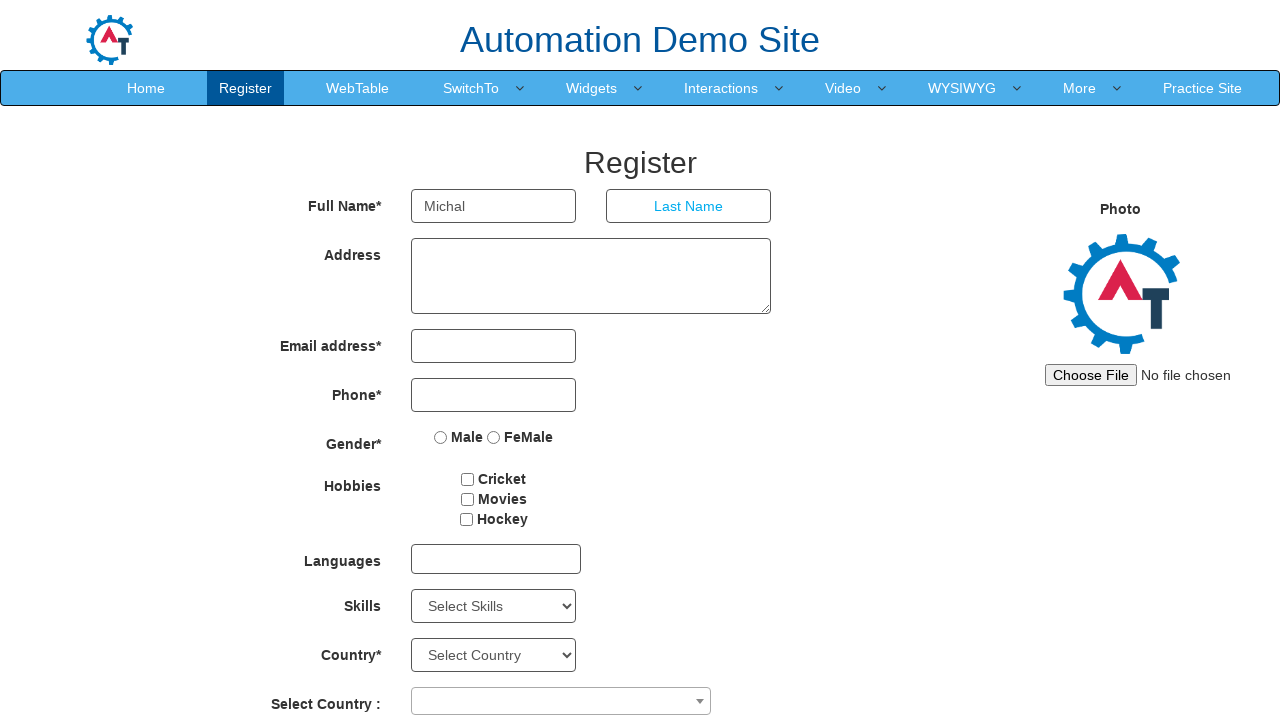

Filled last name field with 'Black' on input[placeholder='Last Name']
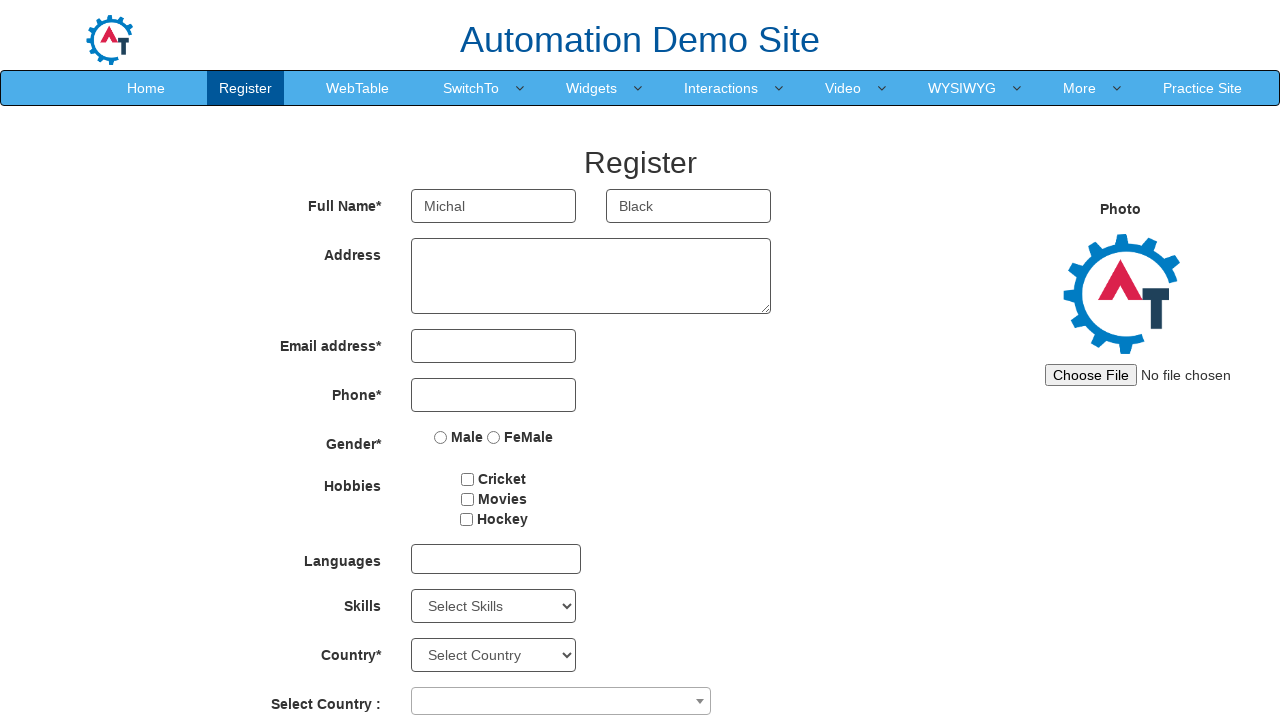

Clicked the register button to submit the form at (572, 623) on button#submitbtn
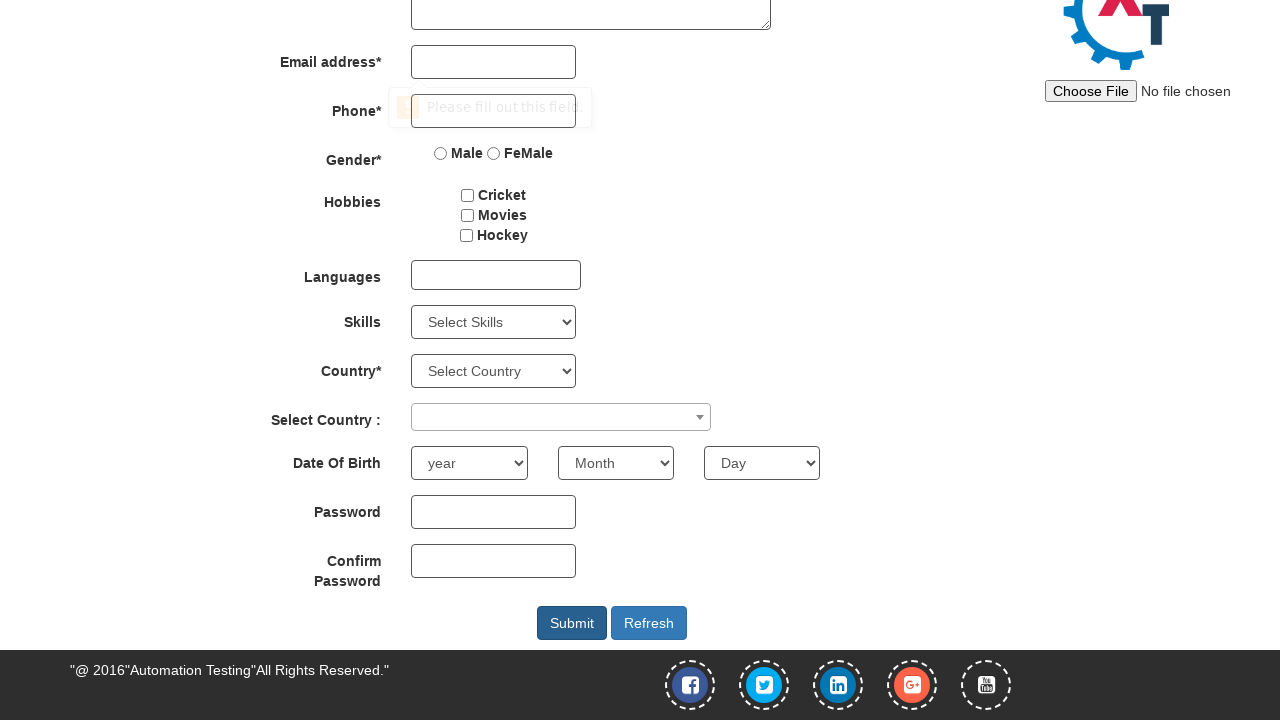

Waited for form submission to complete
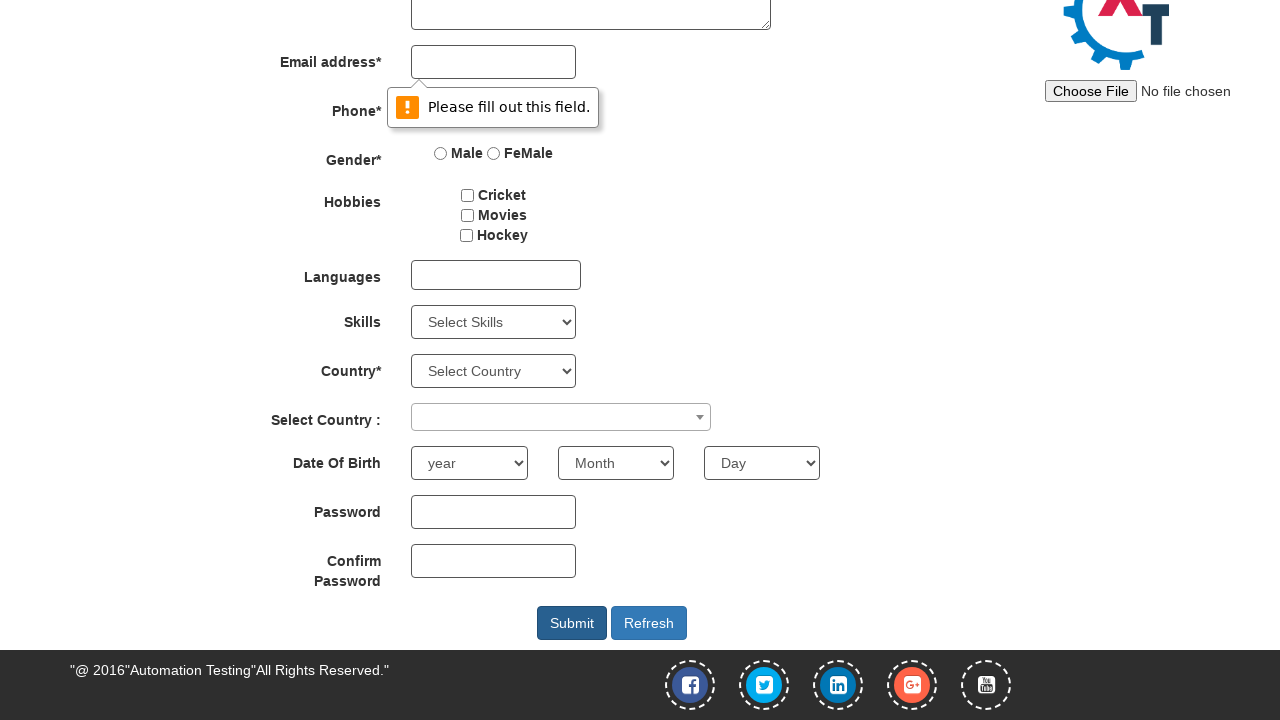

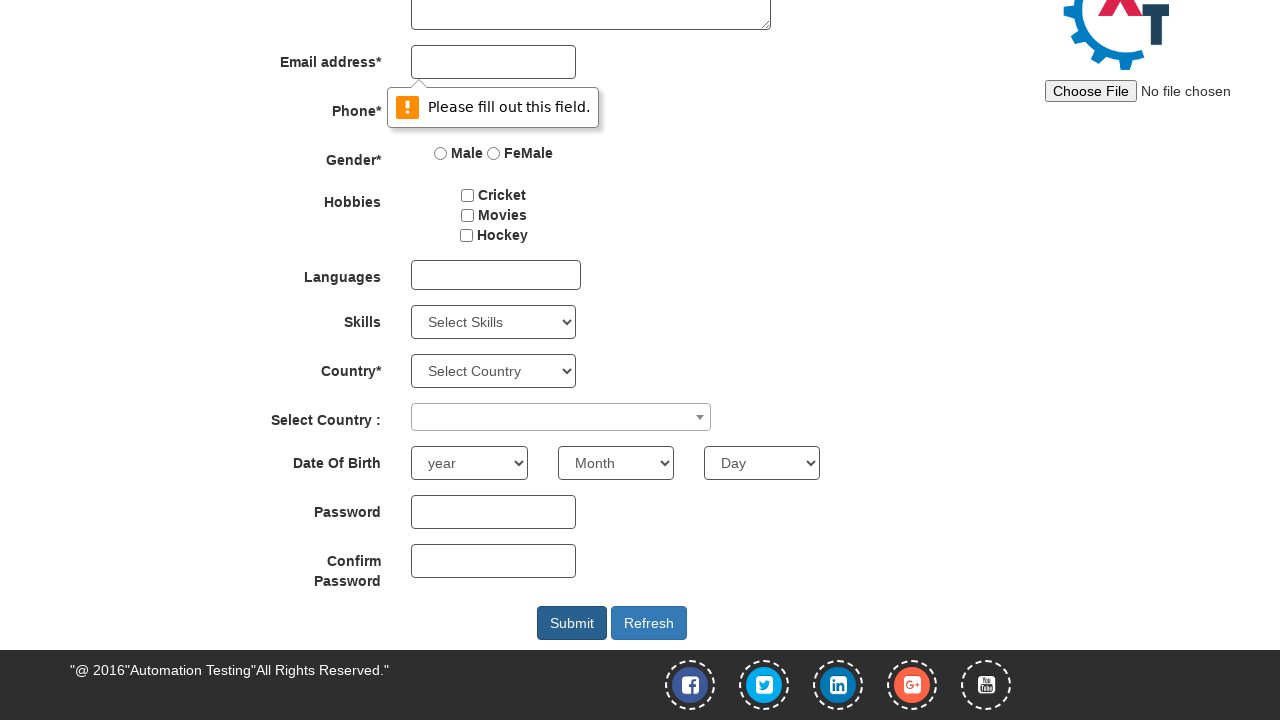